Tests editing a todo item by double-clicking, changing the text, and pressing Enter

Starting URL: https://demo.playwright.dev/todomvc

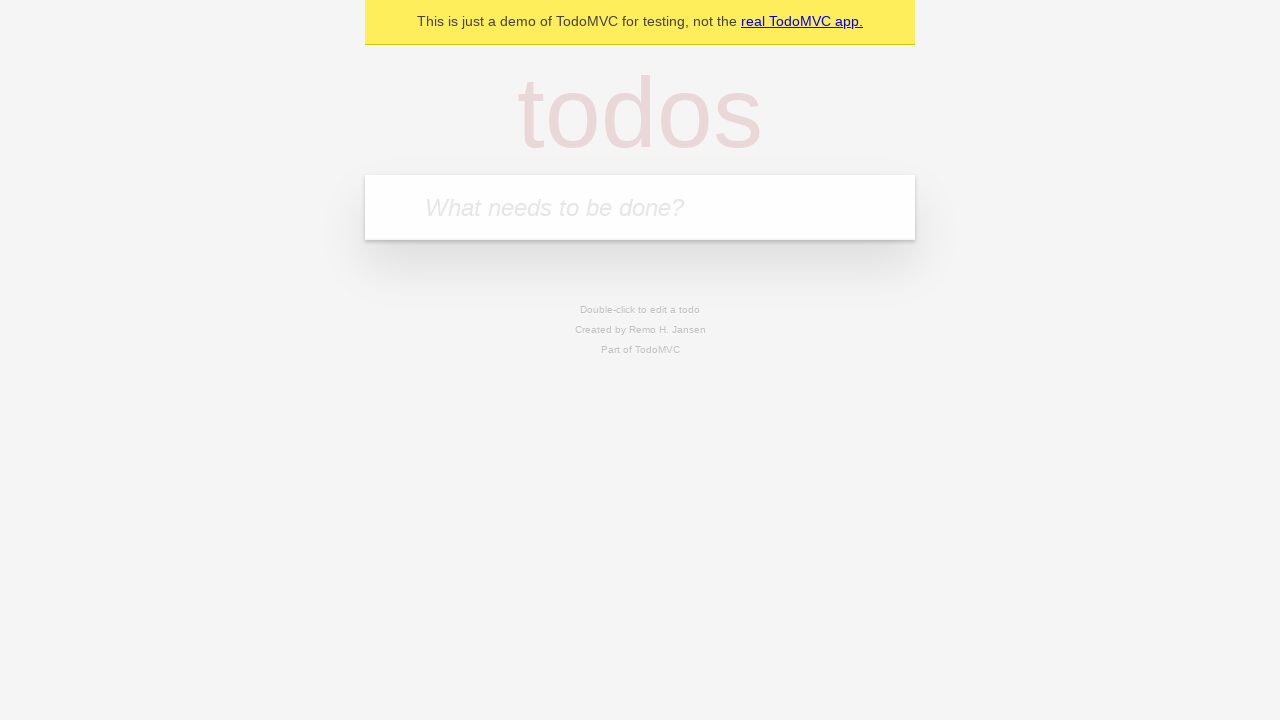

Filled todo input with 'buy some cheese' on internal:attr=[placeholder="What needs to be done?"i]
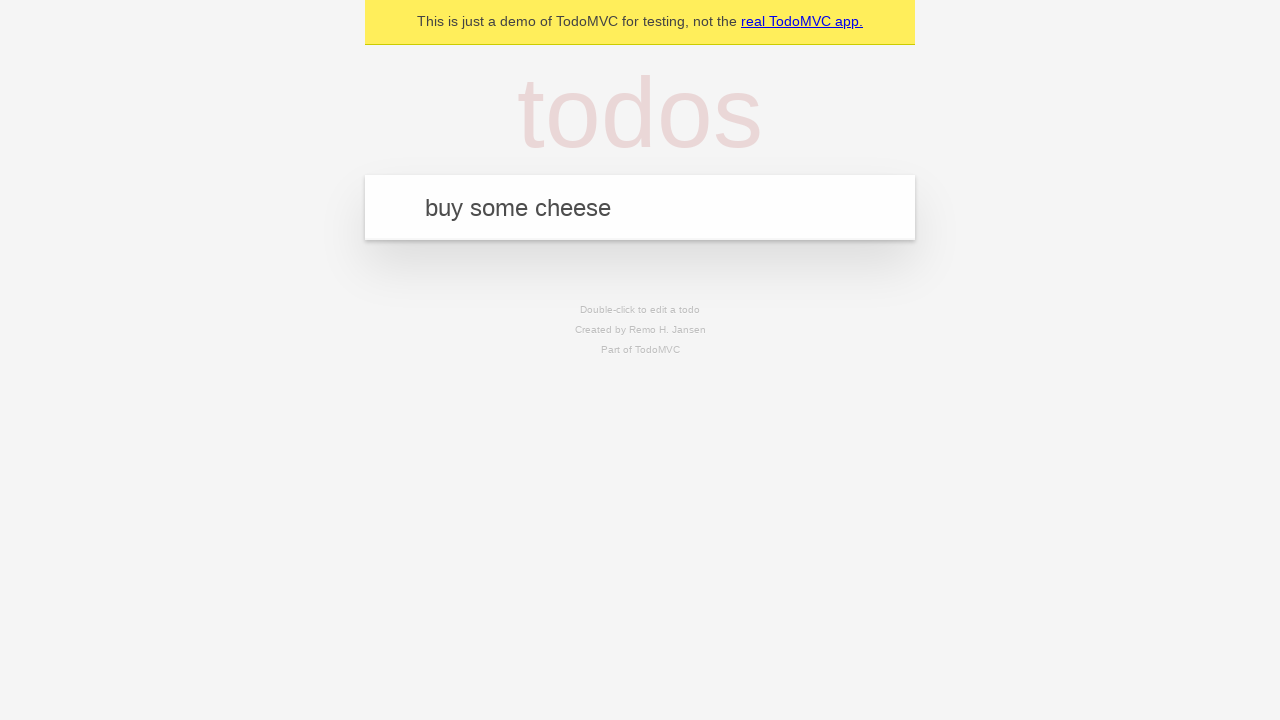

Pressed Enter to create todo 'buy some cheese' on internal:attr=[placeholder="What needs to be done?"i]
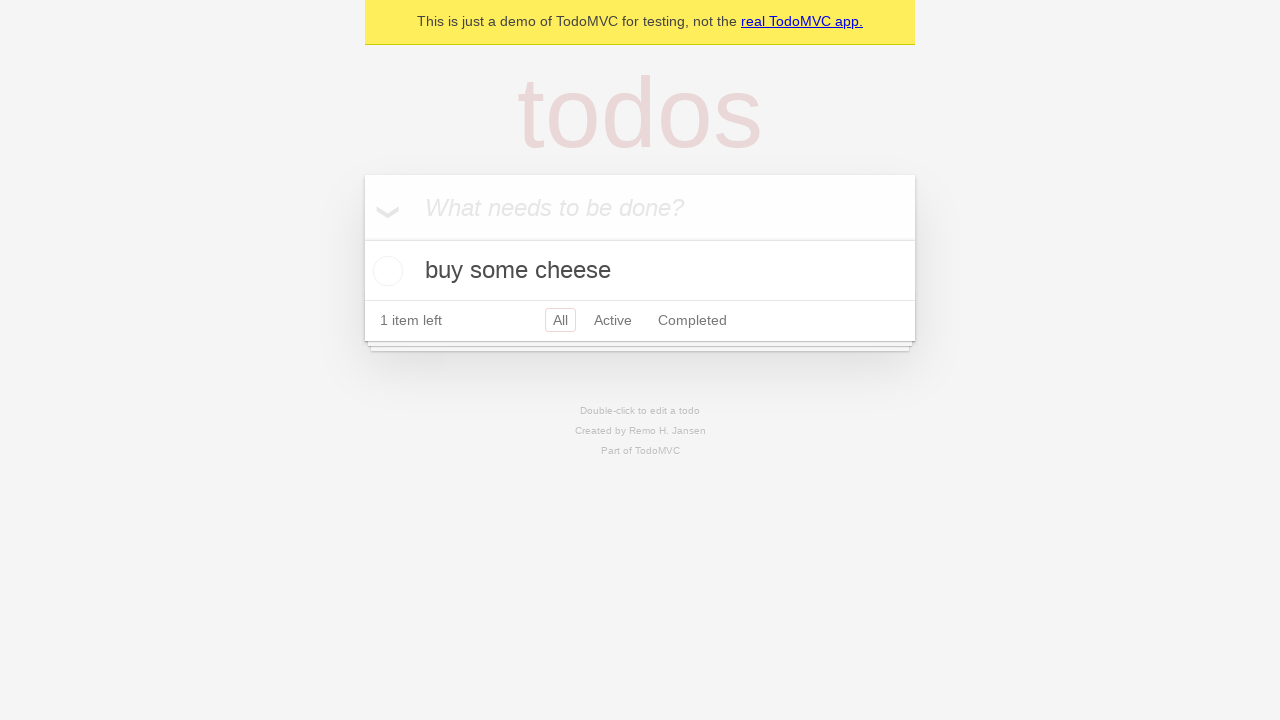

Filled todo input with 'feed the cat' on internal:attr=[placeholder="What needs to be done?"i]
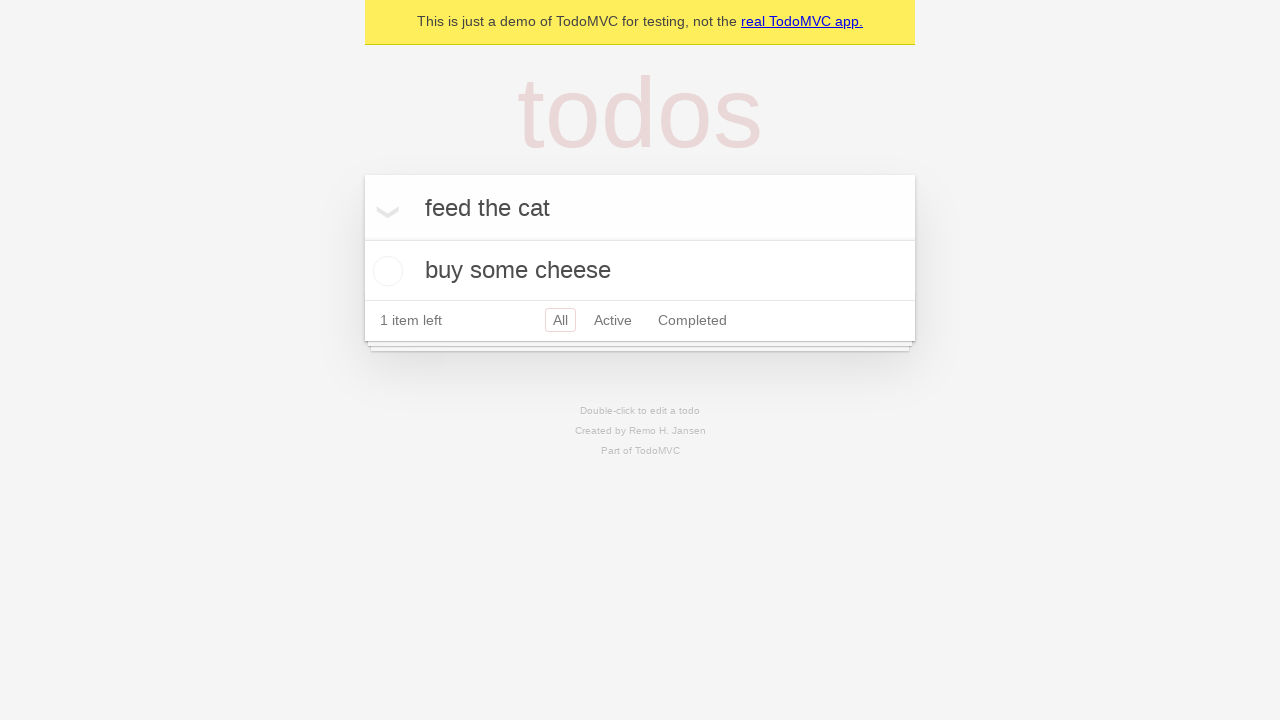

Pressed Enter to create todo 'feed the cat' on internal:attr=[placeholder="What needs to be done?"i]
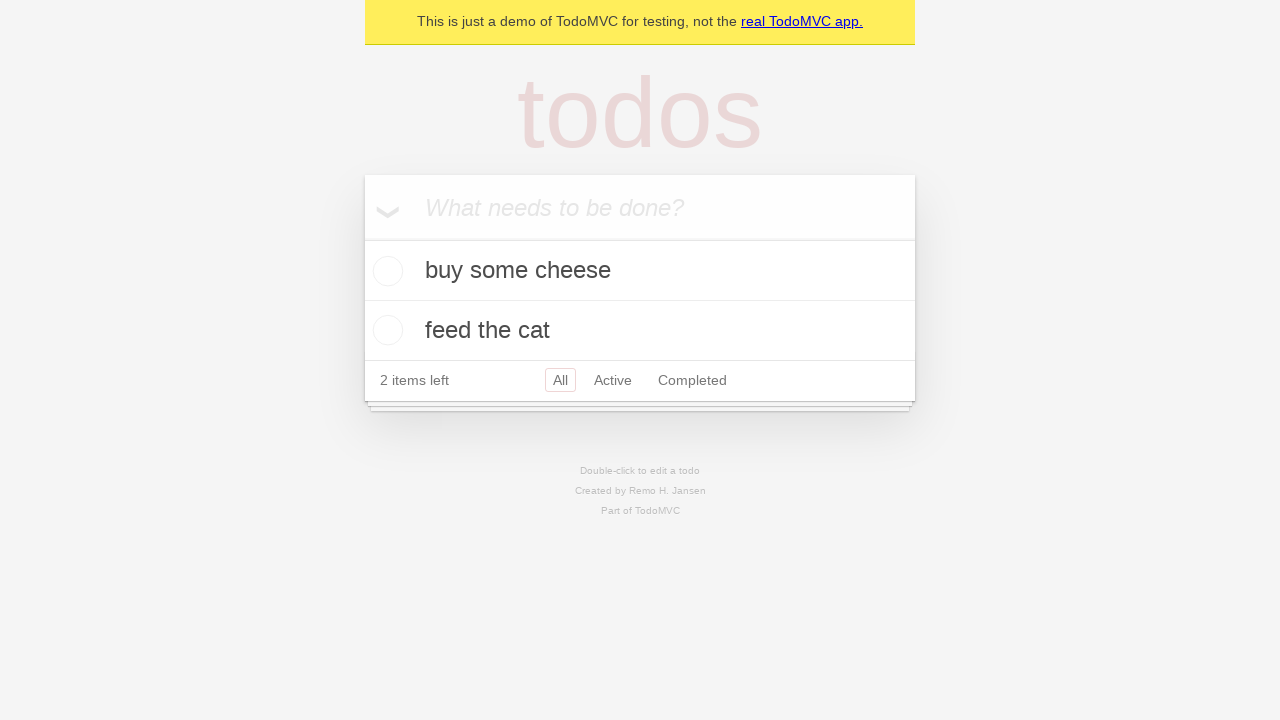

Filled todo input with 'book a doctors appointment' on internal:attr=[placeholder="What needs to be done?"i]
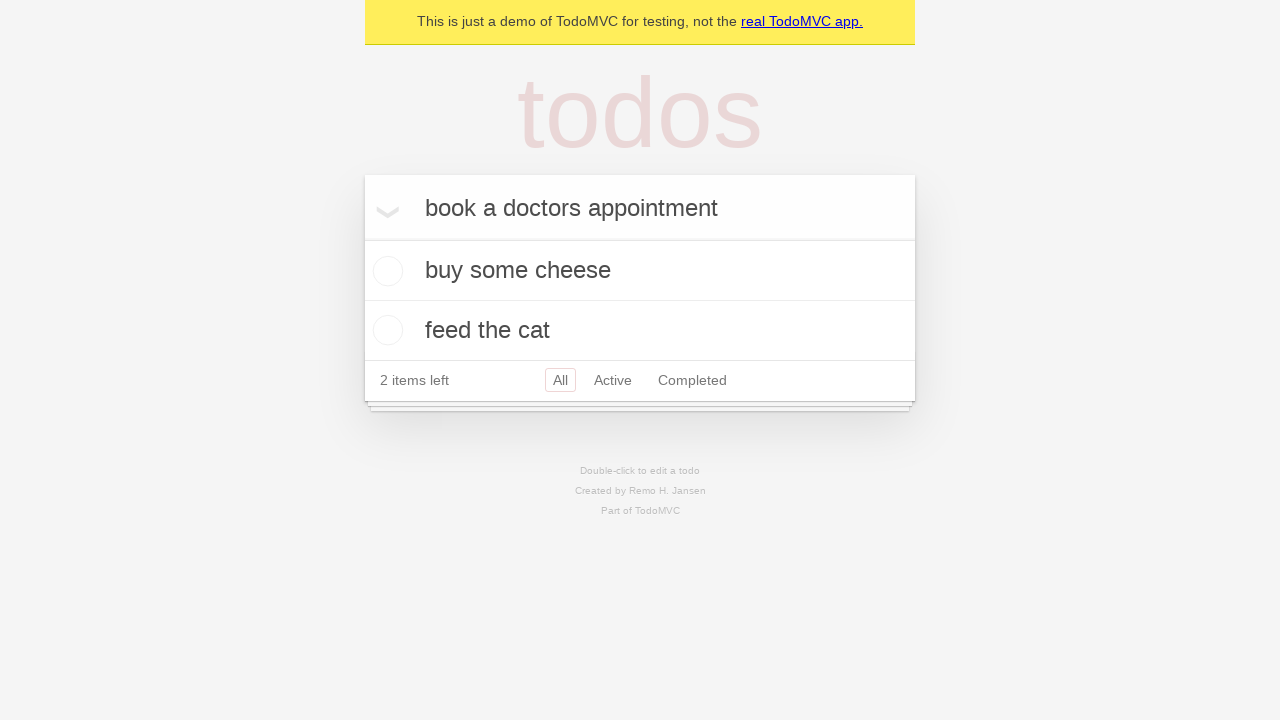

Pressed Enter to create todo 'book a doctors appointment' on internal:attr=[placeholder="What needs to be done?"i]
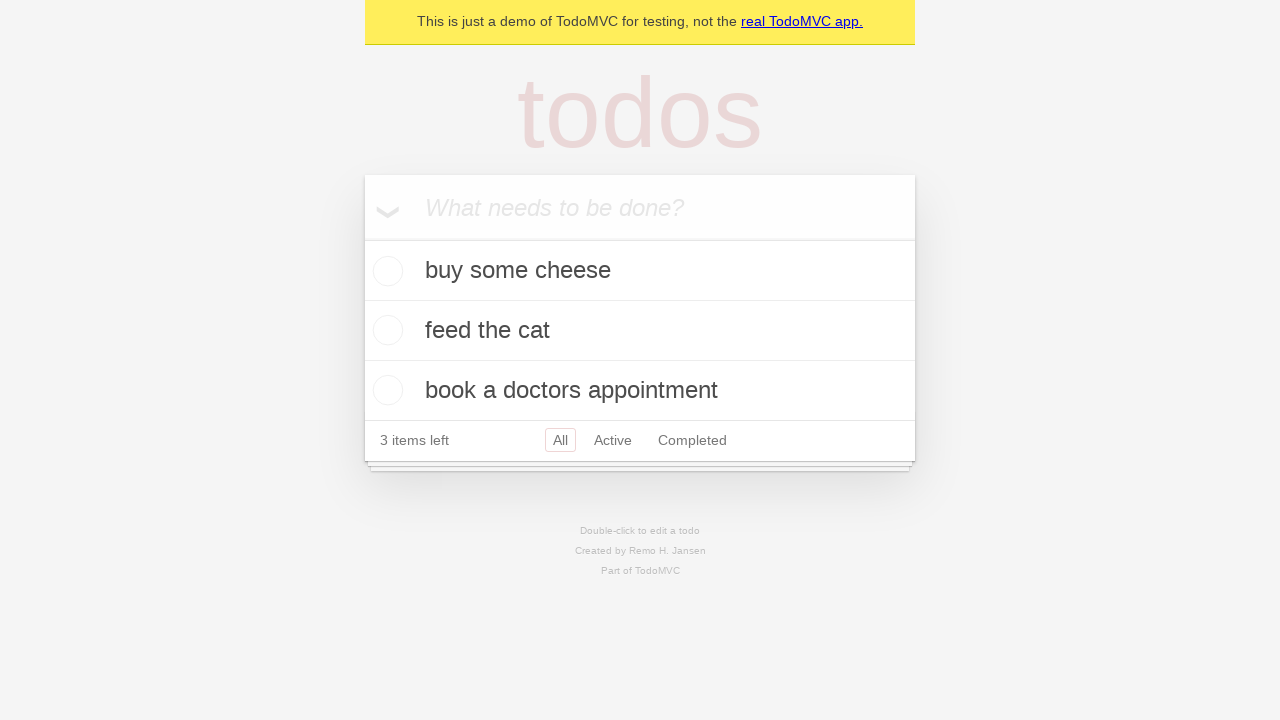

Located all todo items
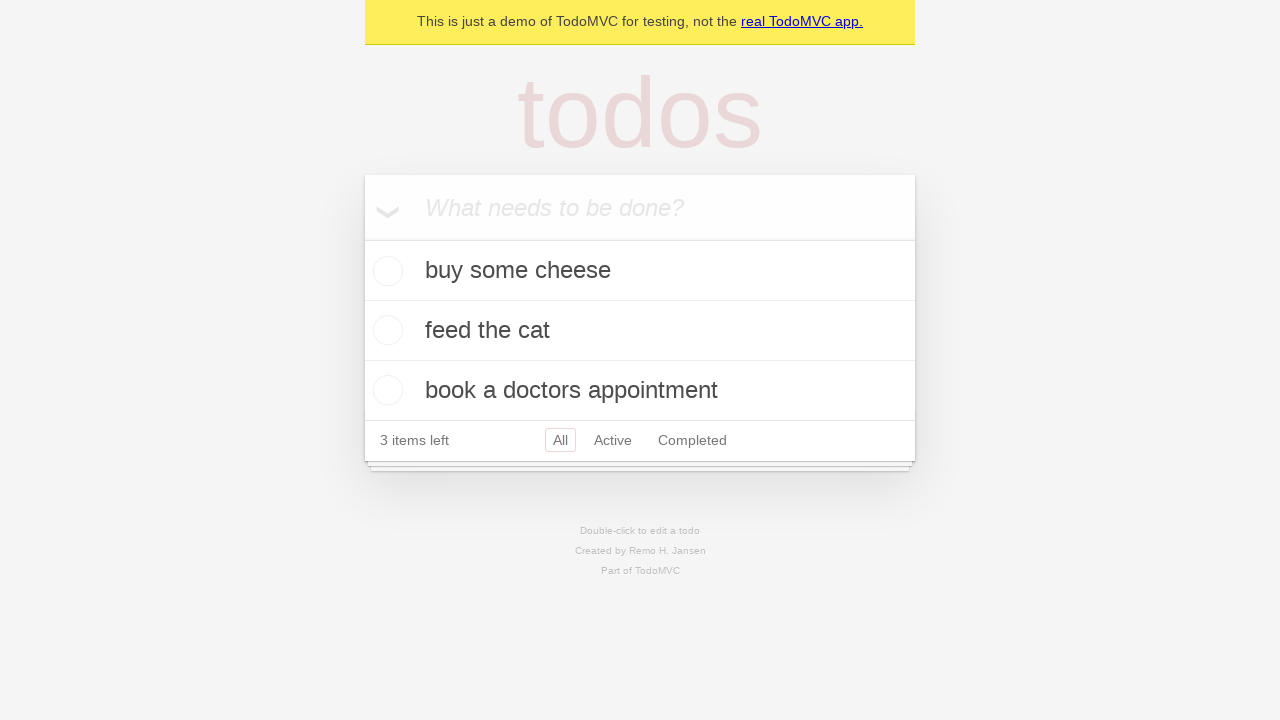

Selected second todo item
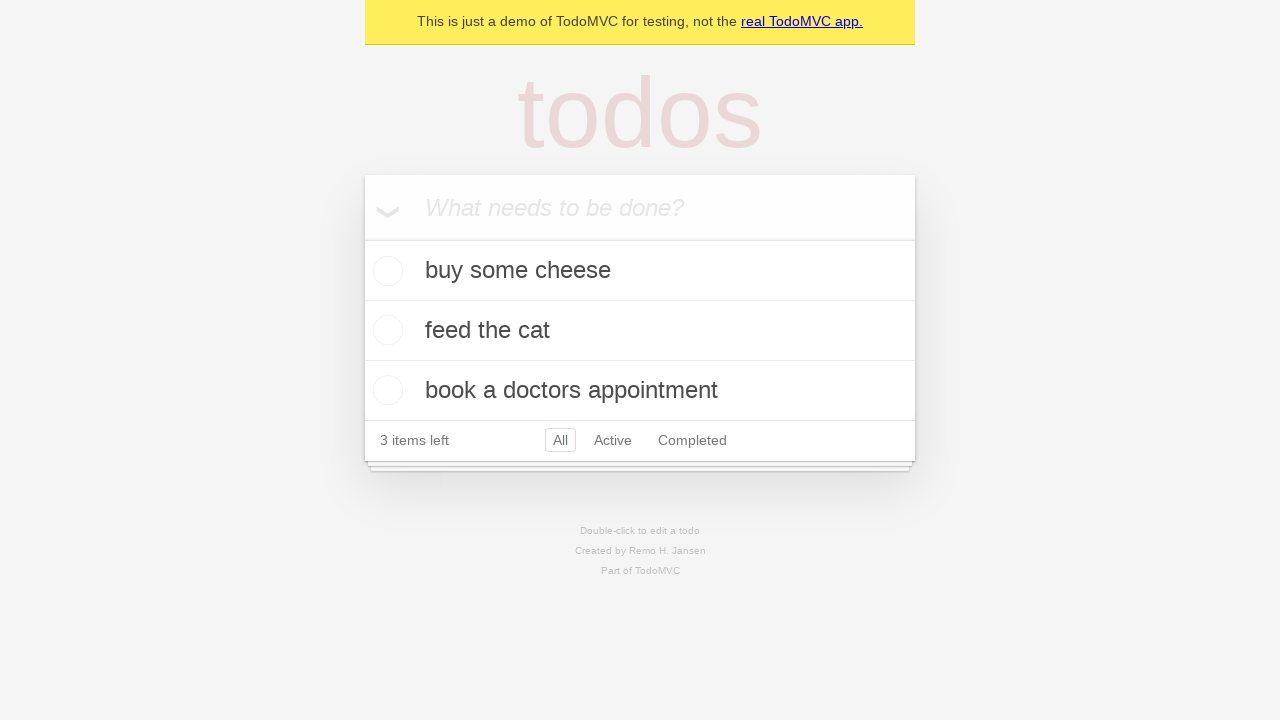

Double-clicked second todo item to enter edit mode at (640, 331) on internal:testid=[data-testid="todo-item"s] >> nth=1
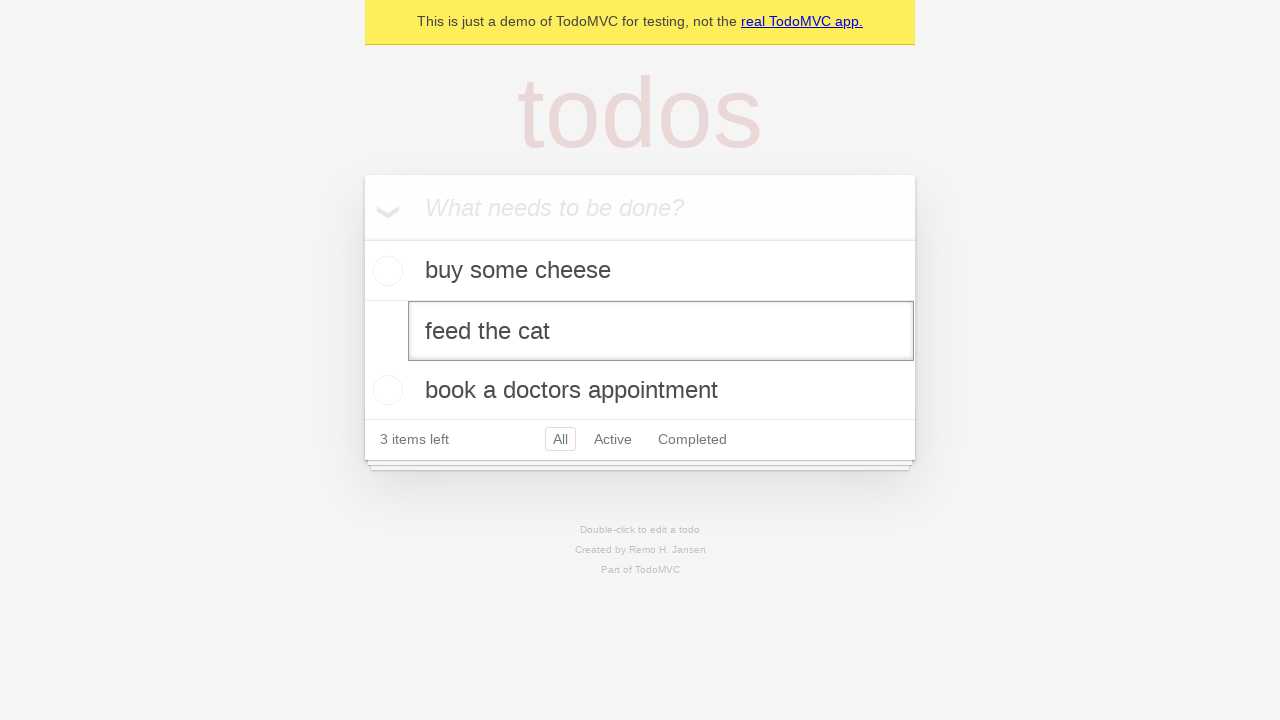

Changed todo text to 'buy some sausages' on internal:testid=[data-testid="todo-item"s] >> nth=1 >> internal:role=textbox[nam
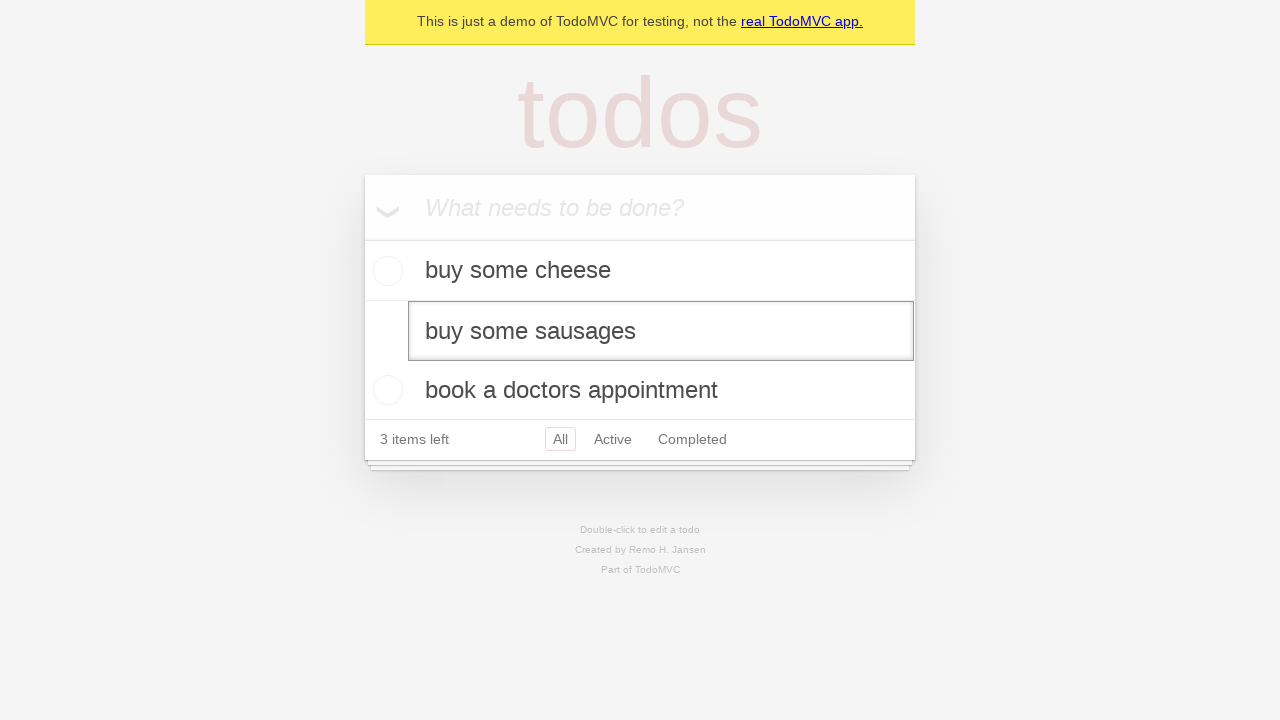

Pressed Enter to confirm todo edit on internal:testid=[data-testid="todo-item"s] >> nth=1 >> internal:role=textbox[nam
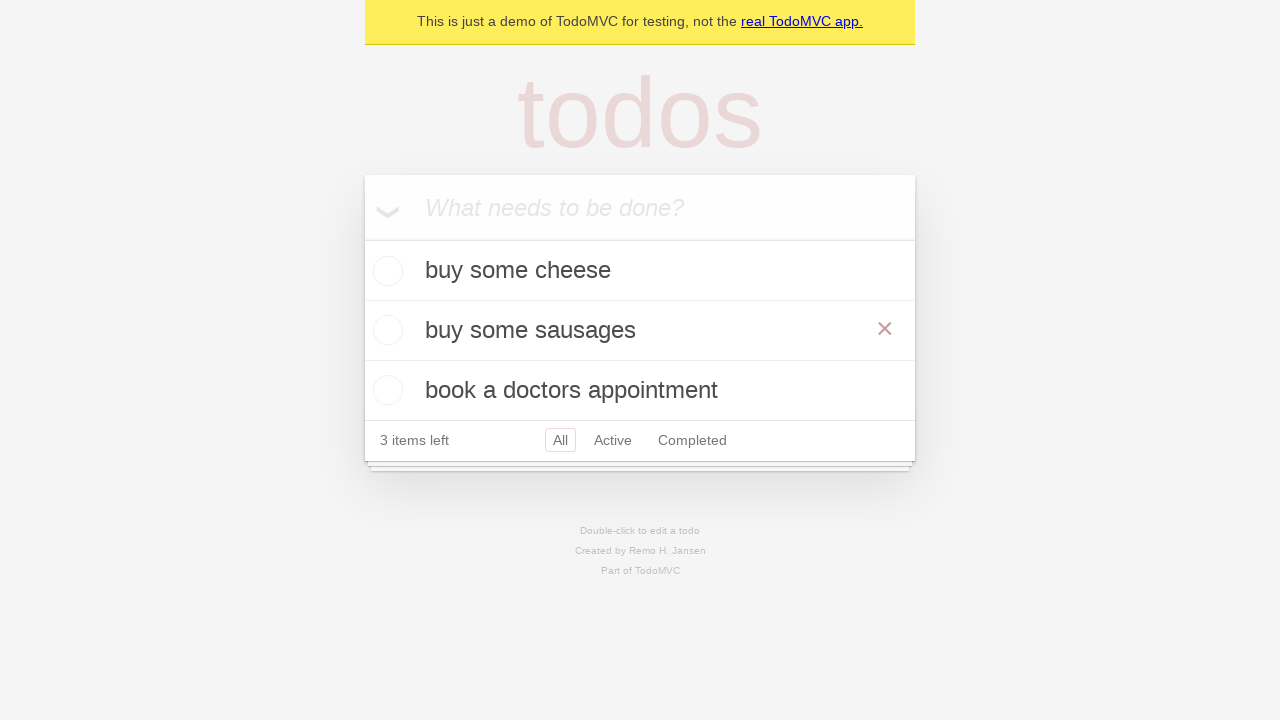

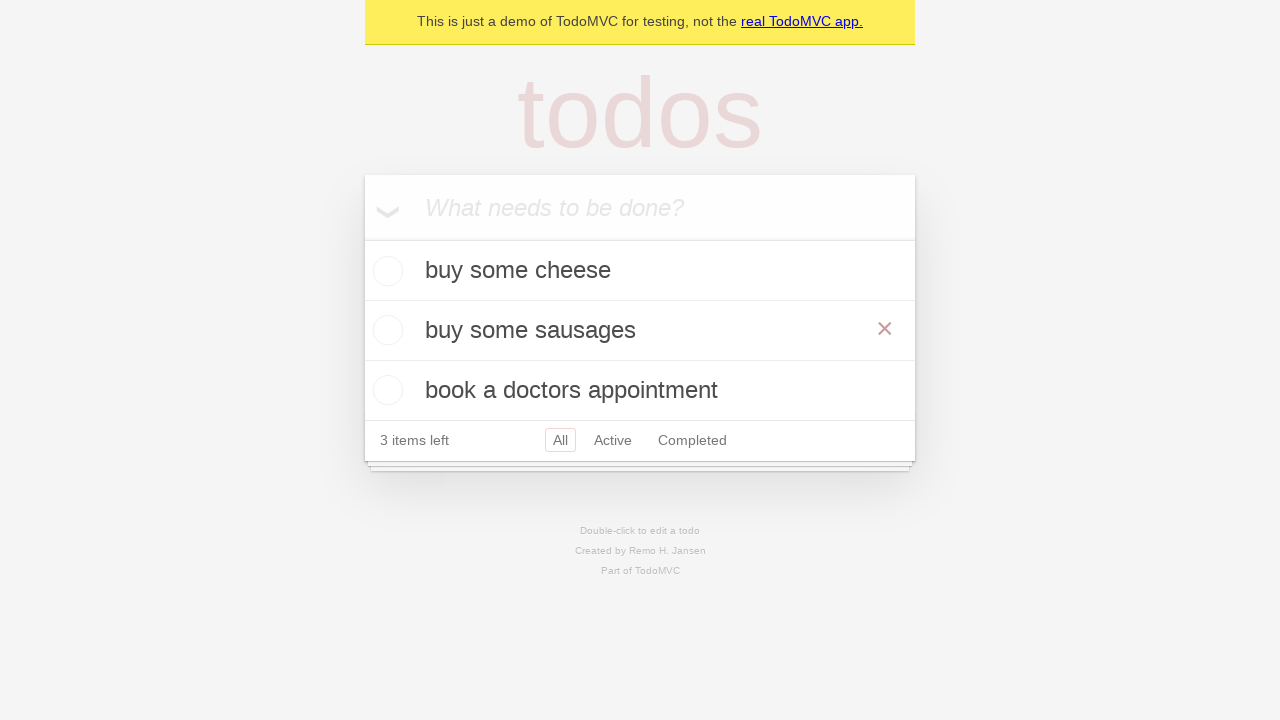